Tests keyboard shortcuts by entering text in one input field, selecting all with Ctrl+A, copying with Ctrl+C, and pasting with Ctrl+V into another input field

Starting URL: http://sahitest.com/demo/

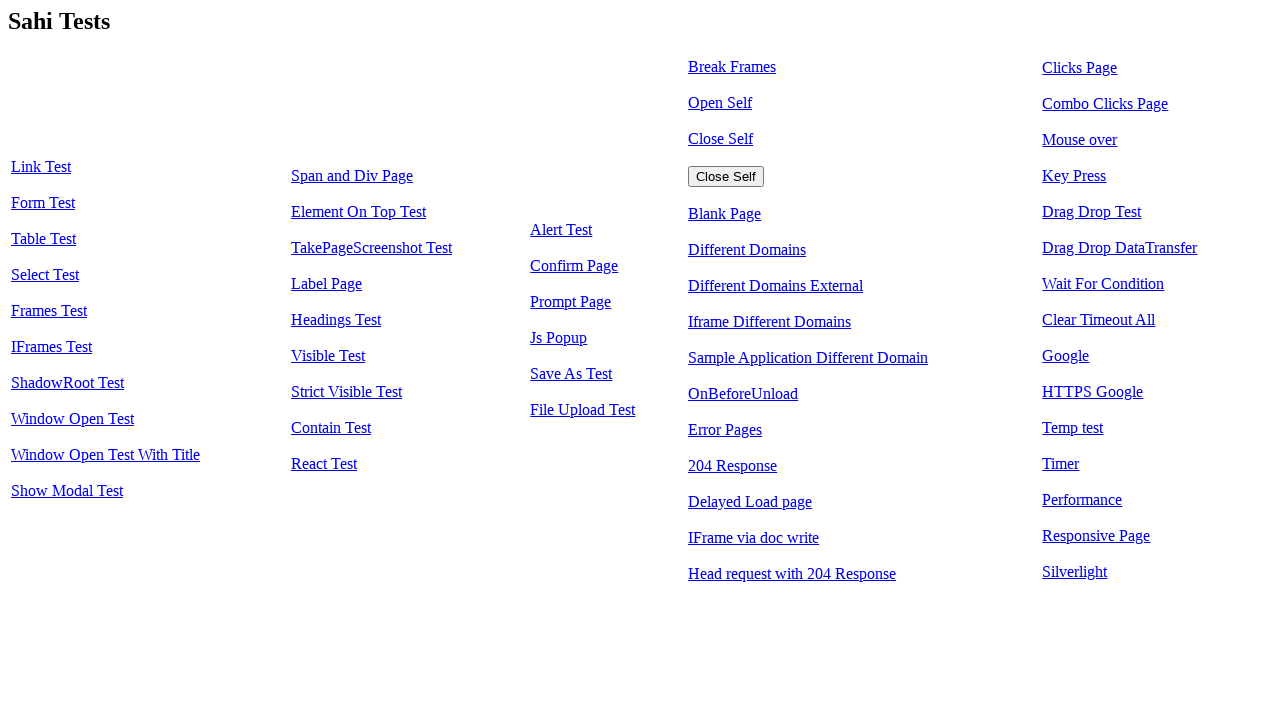

Clicked on Label Page link to navigate to the form at (327, 284) on text='Label Page'
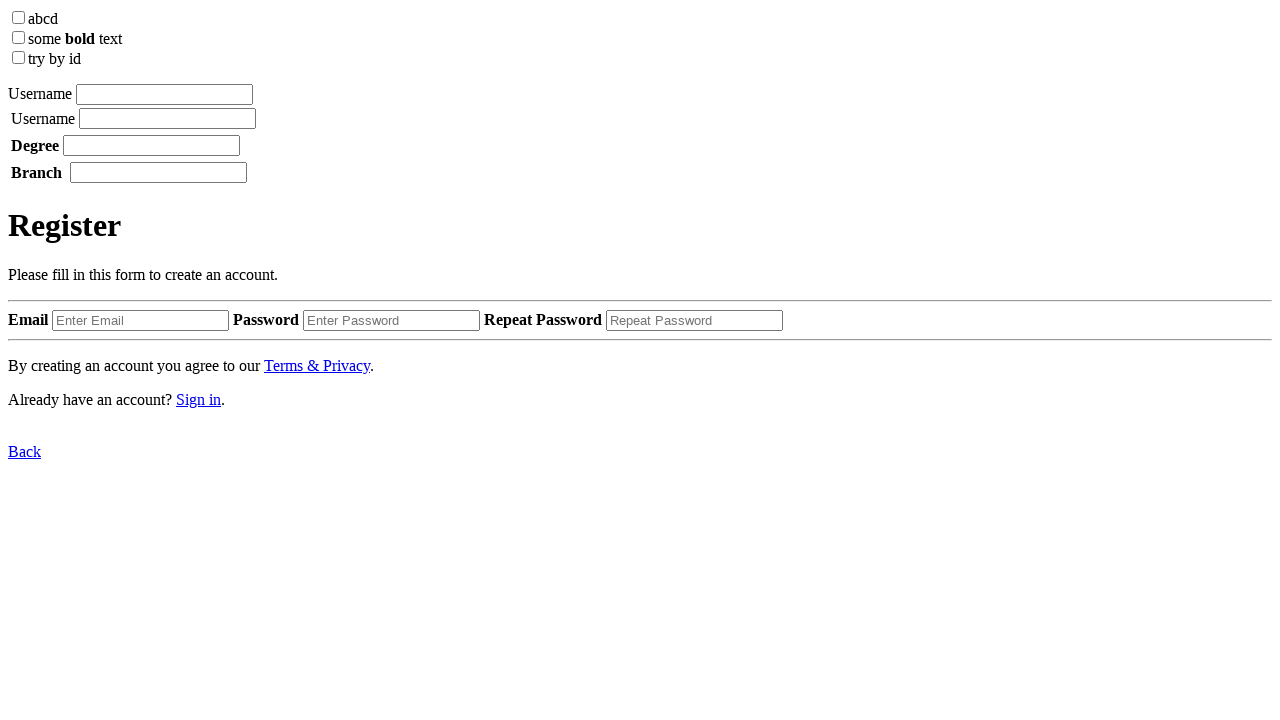

Page loaded successfully
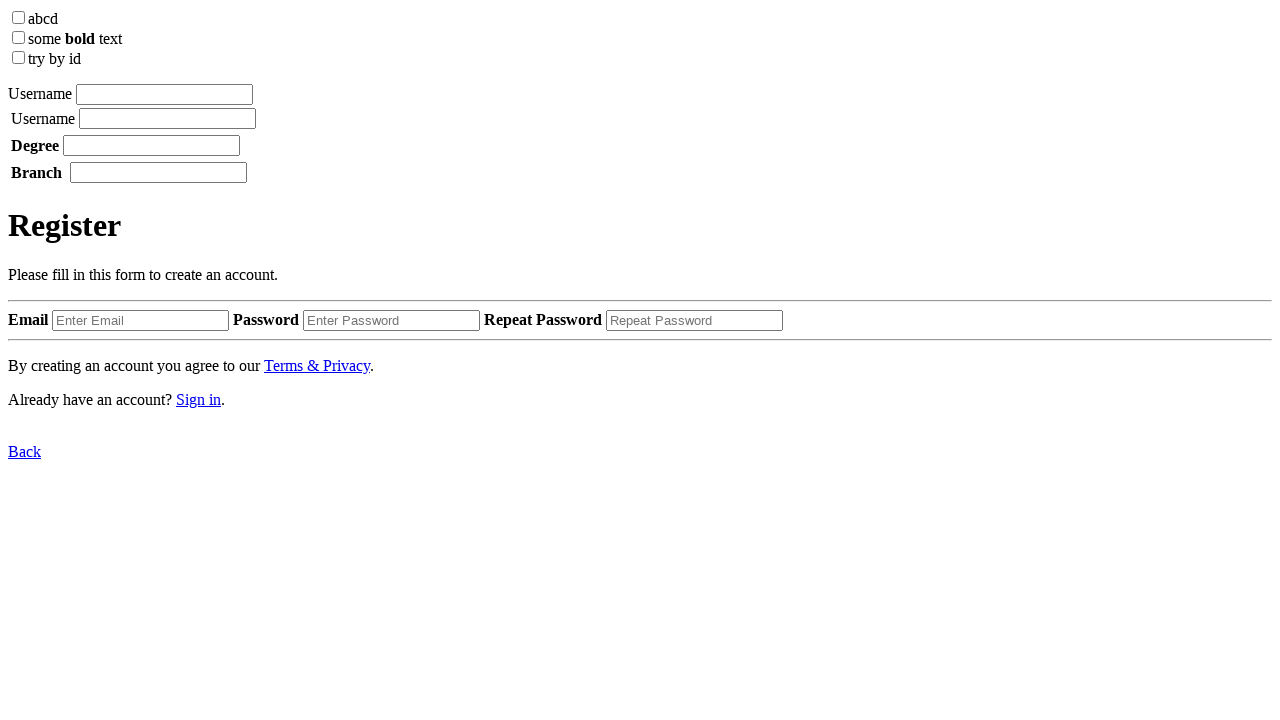

Located first input field
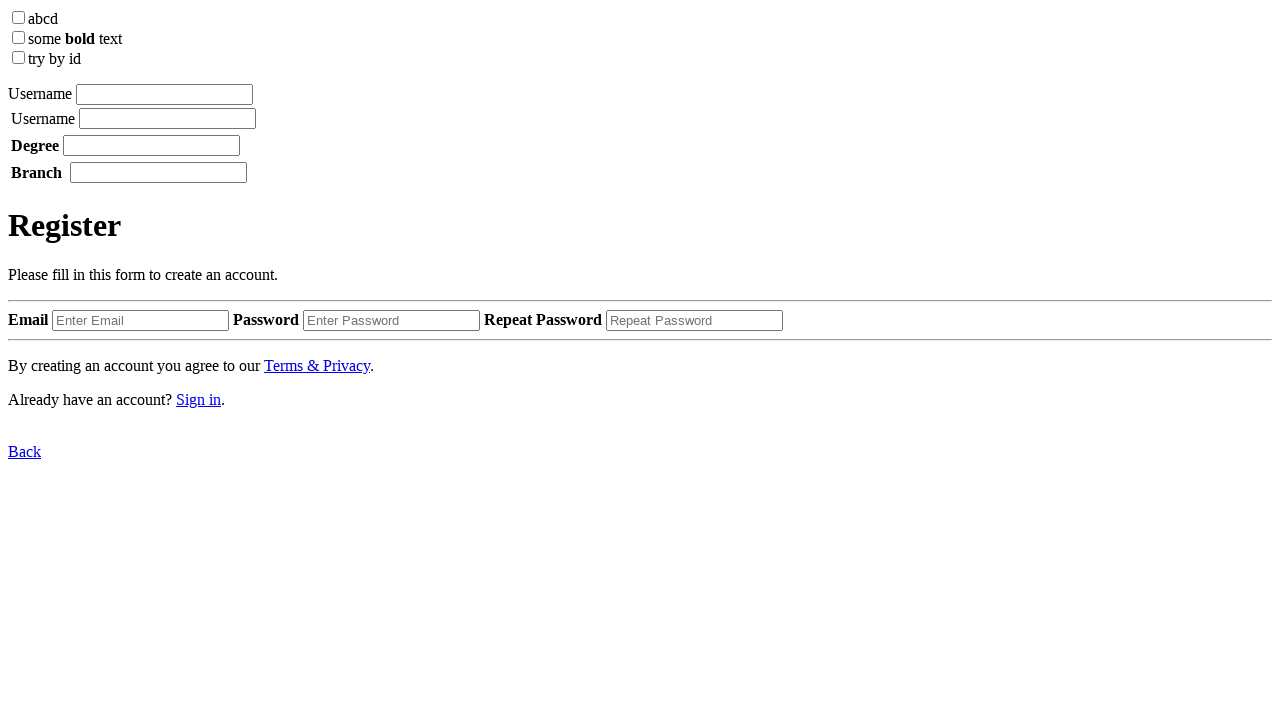

Located second input field
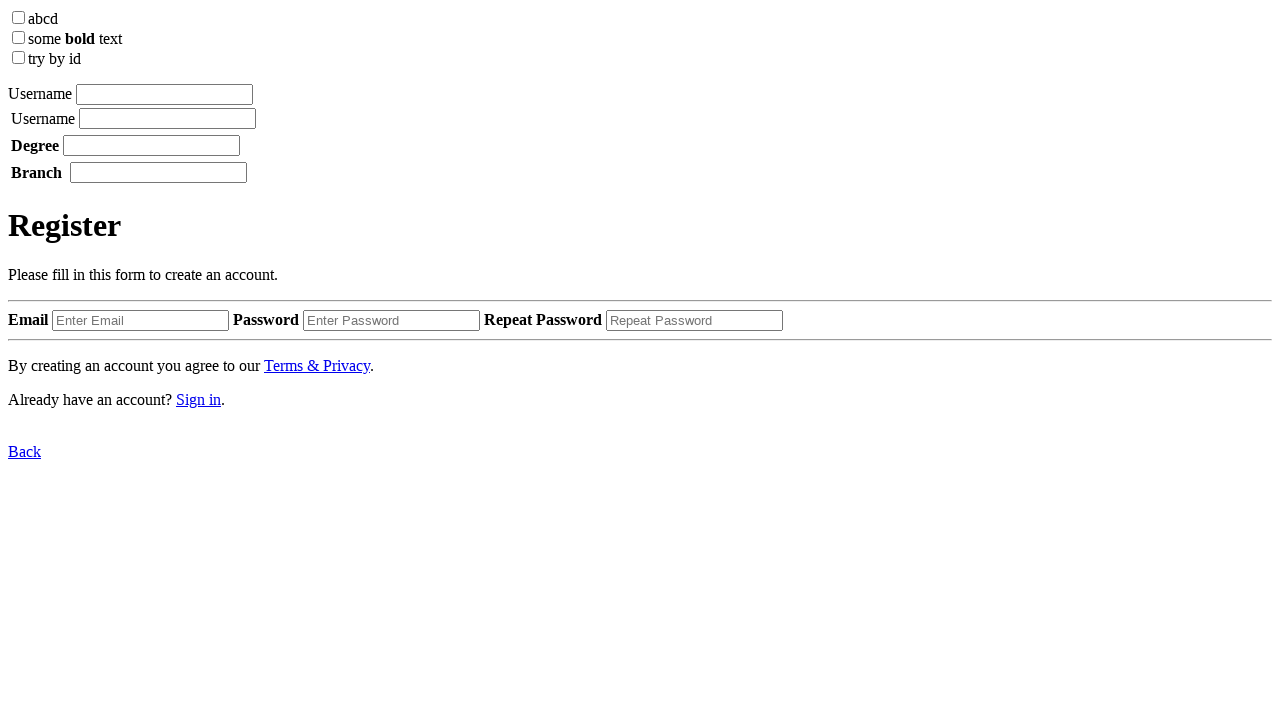

Clicked on first input field at (164, 94) on xpath=/html/body/label[1]/input
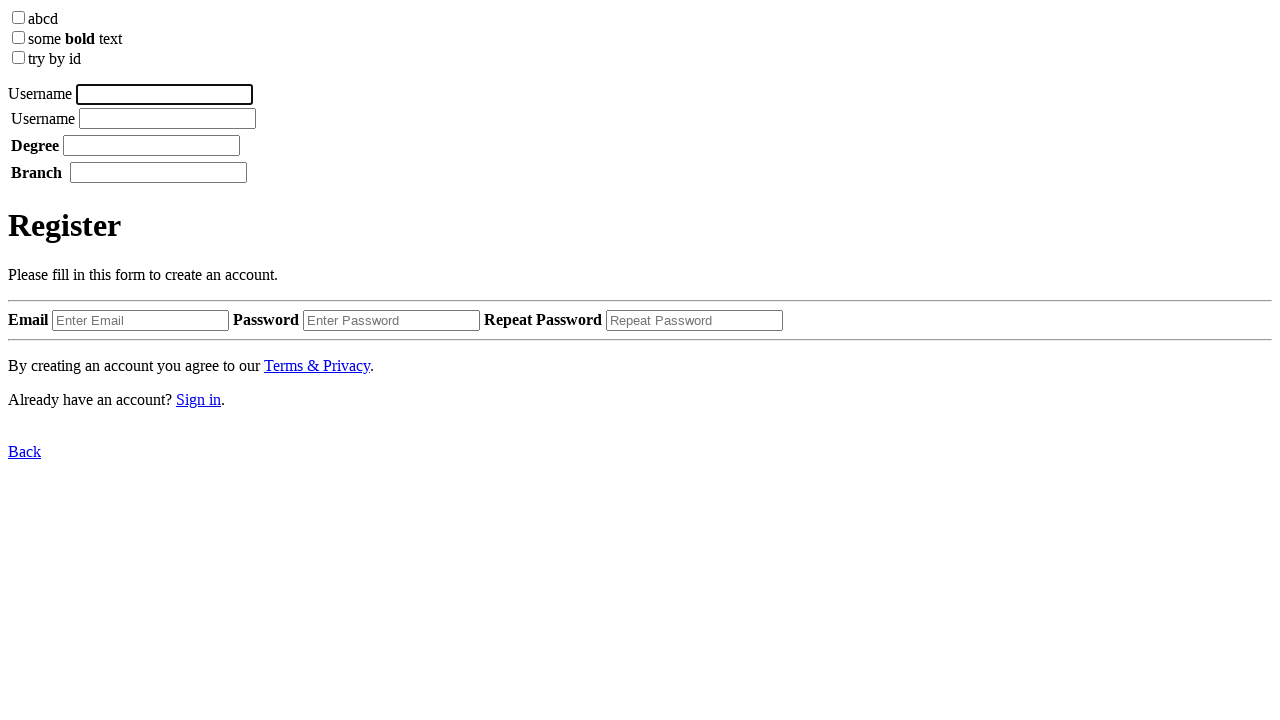

Typed 'AAAA' in first input field
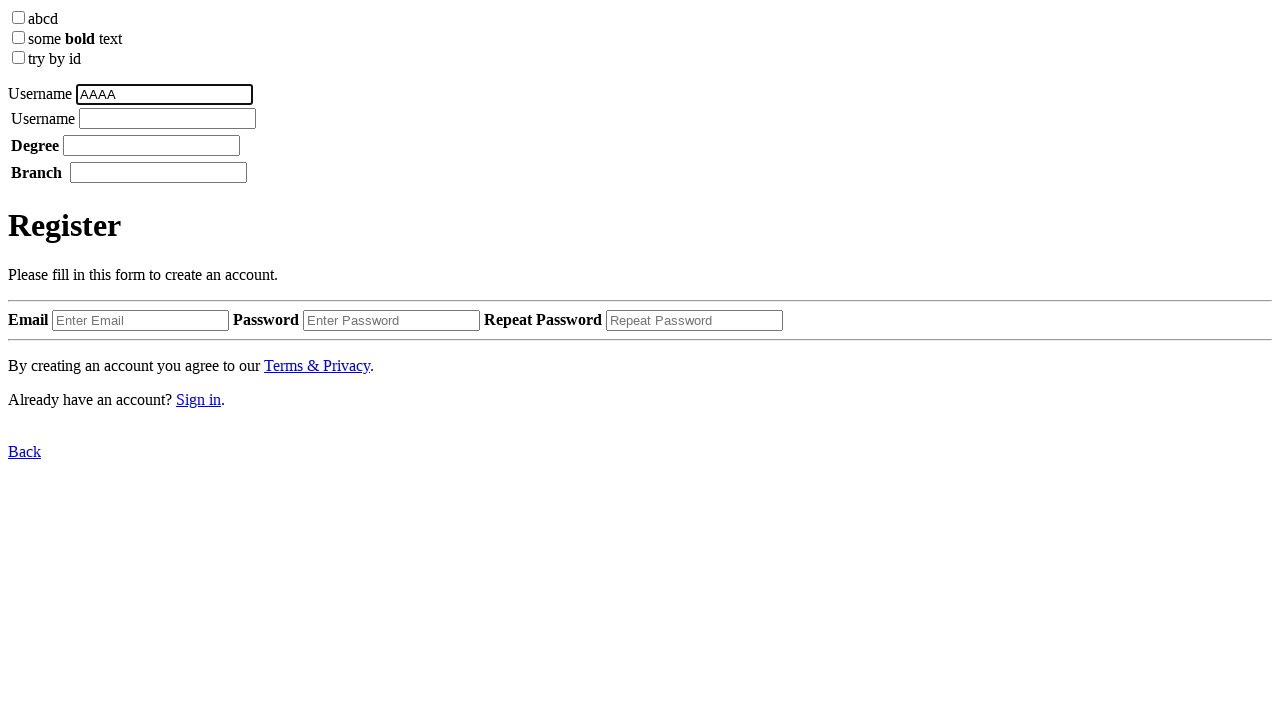

Selected all text in first input field using Ctrl+A
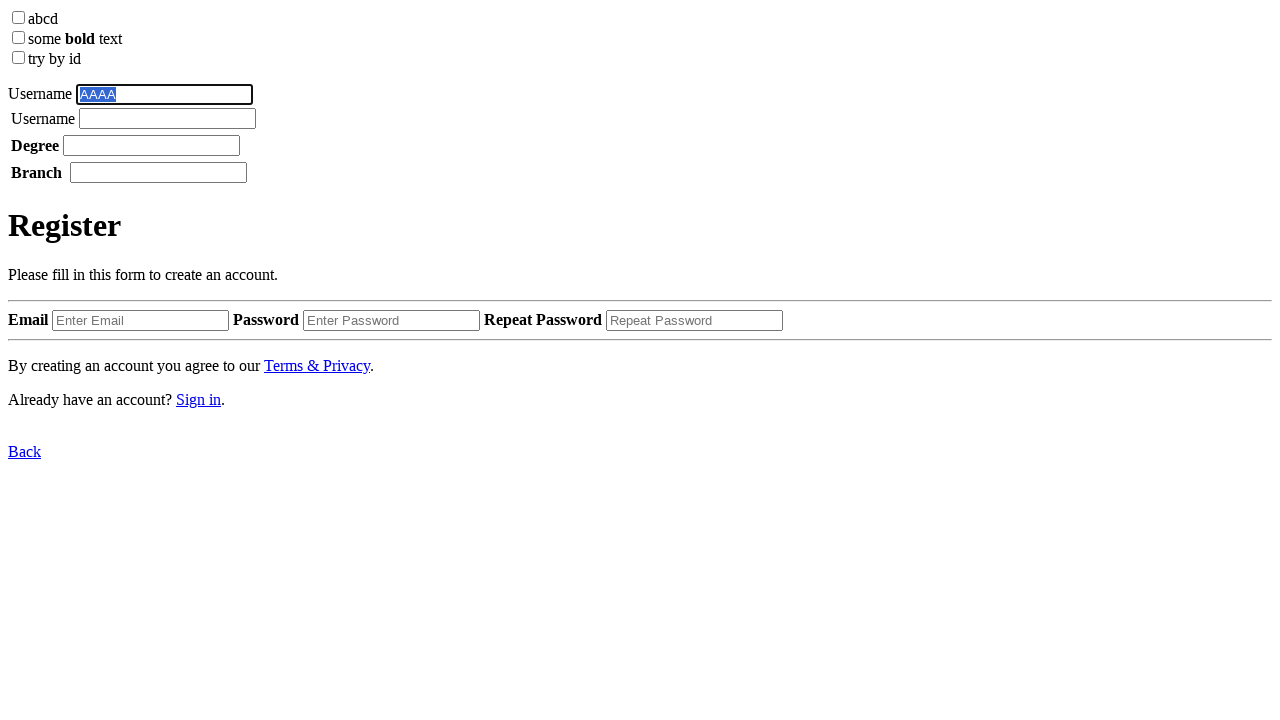

Copied selected text using Ctrl+C
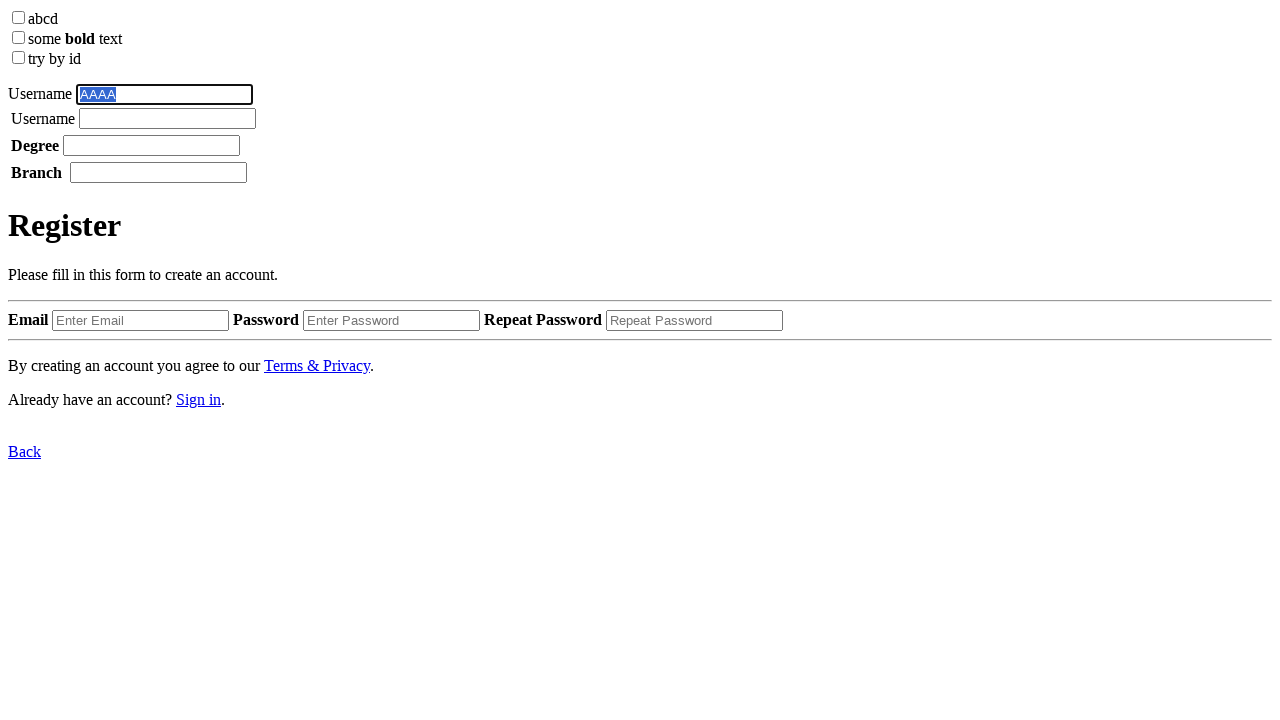

Clicked on second input field at (168, 118) on xpath=/html/body/label[2]/table/tbody/tr/td[2]/input
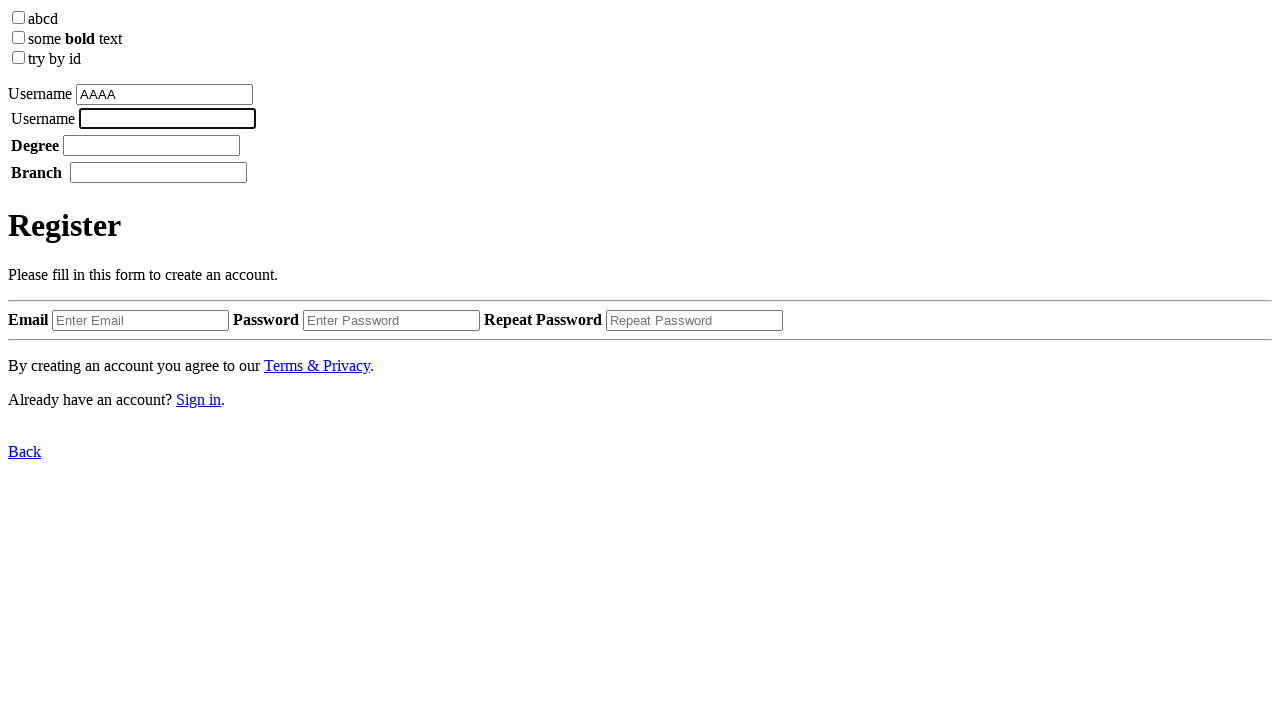

Pasted copied text into second input field using Ctrl+V
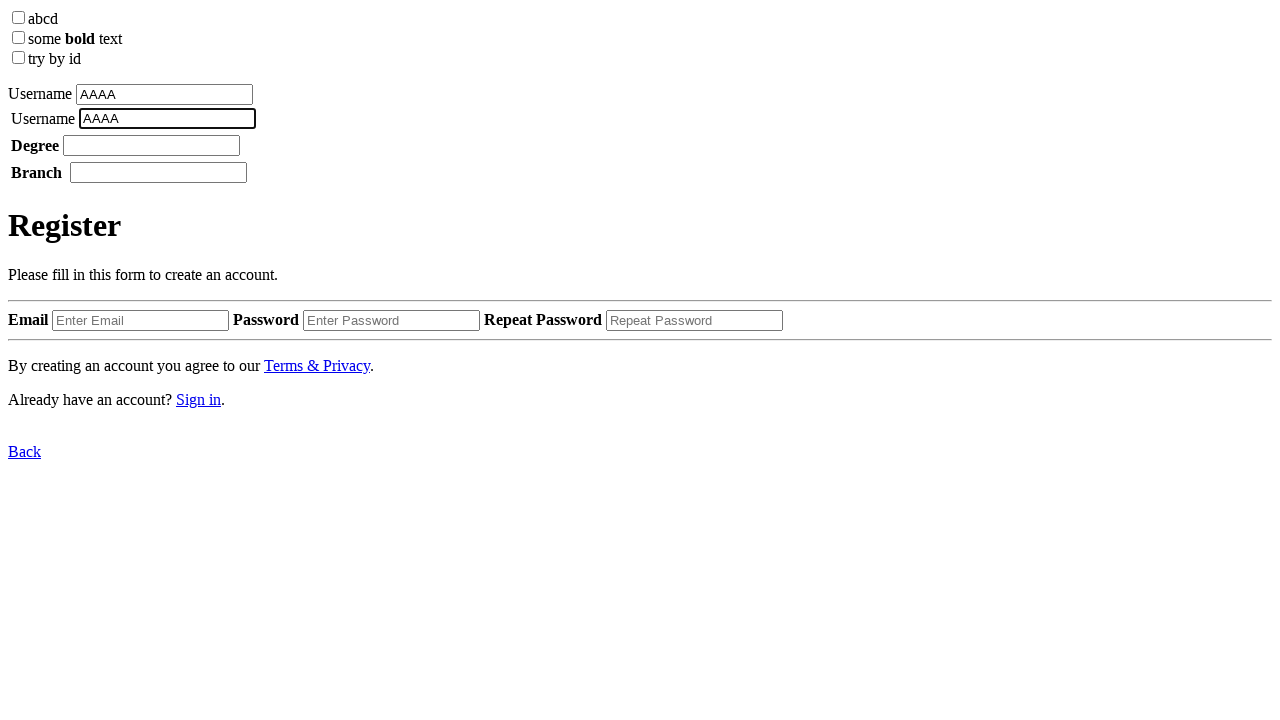

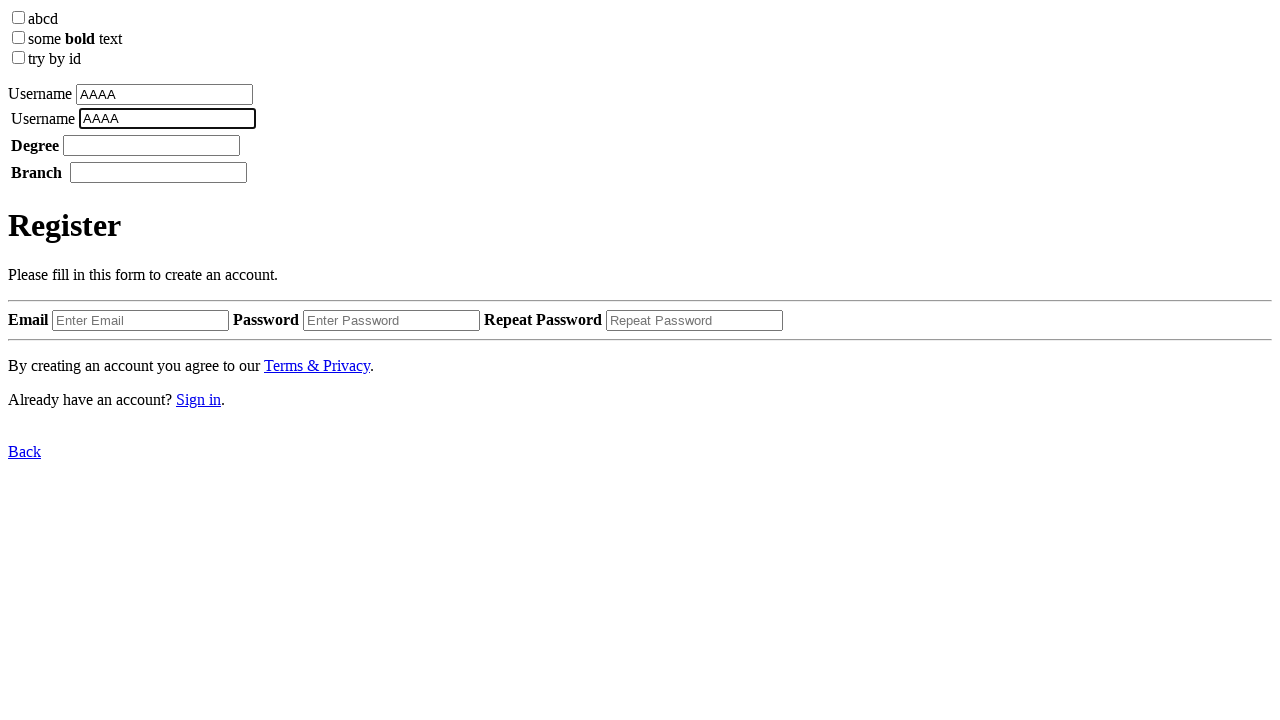